Tests double-click and right-click mouse actions on buttons, verifying that corresponding messages are displayed after each action

Starting URL: https://demoqa.com/buttons

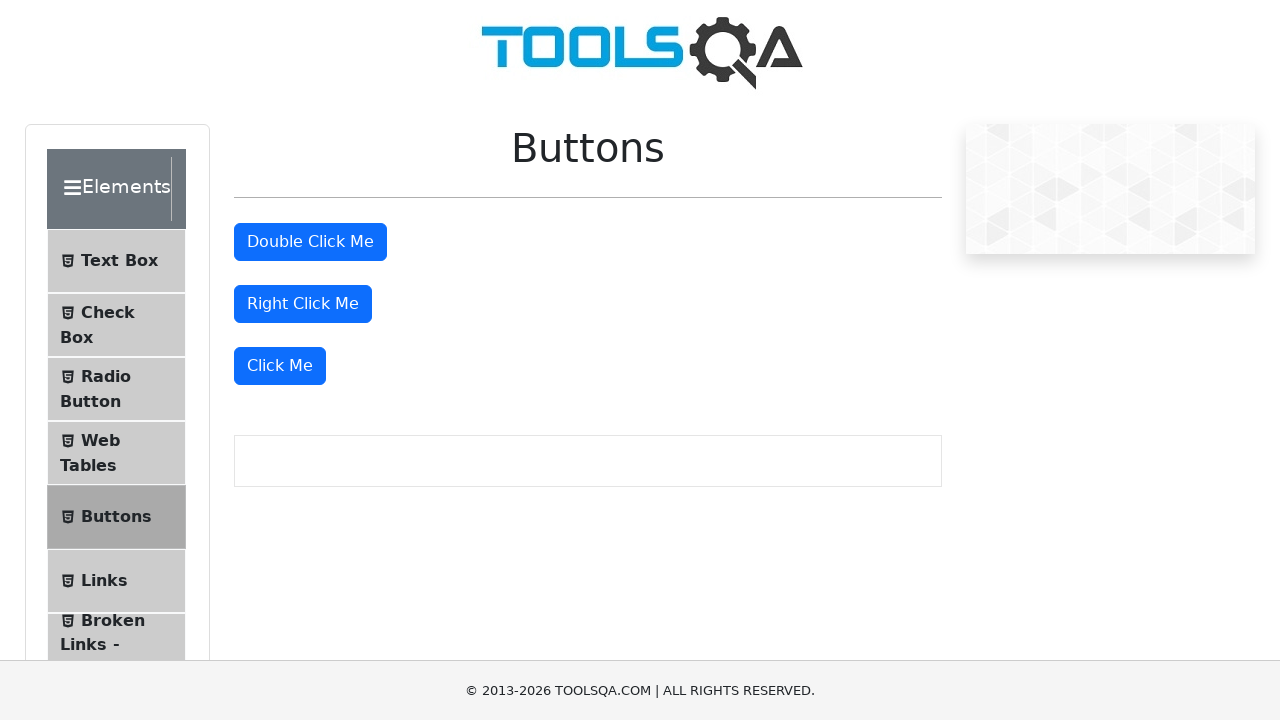

Double-clicked the double click button at (310, 242) on #doubleClickBtn
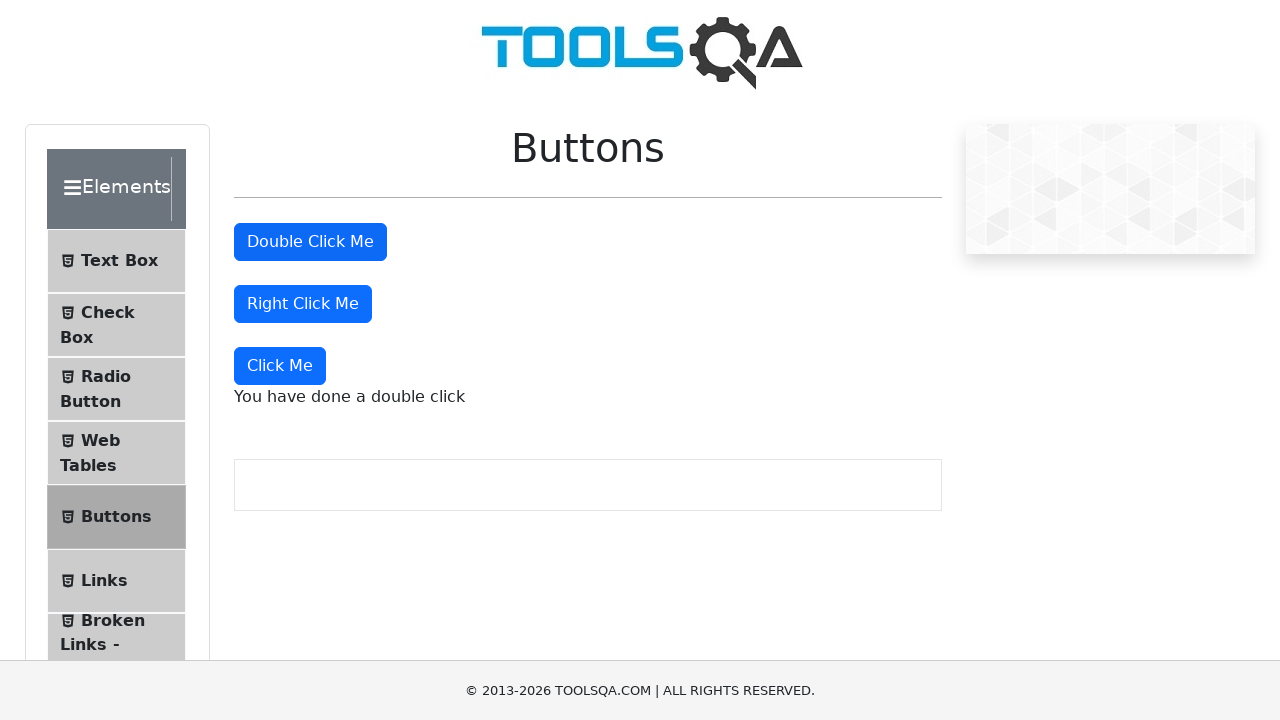

Double click message appeared
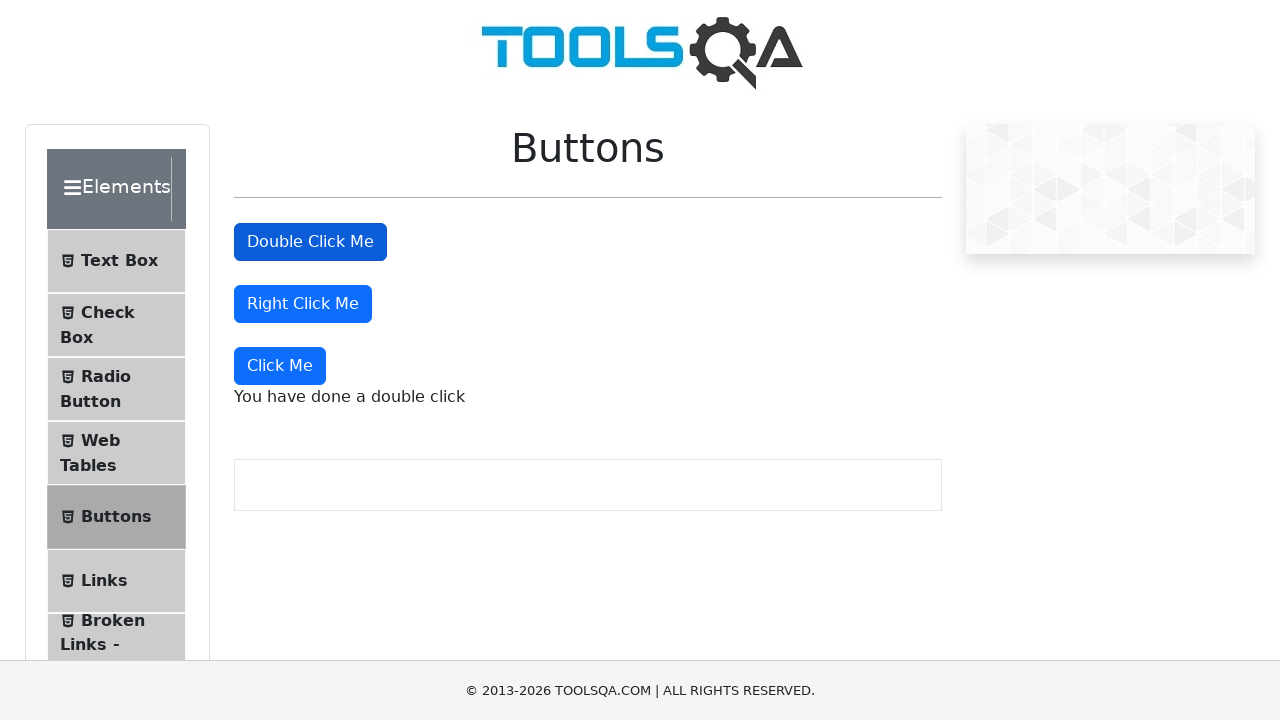

Right-clicked the right click button at (303, 304) on #rightClickBtn
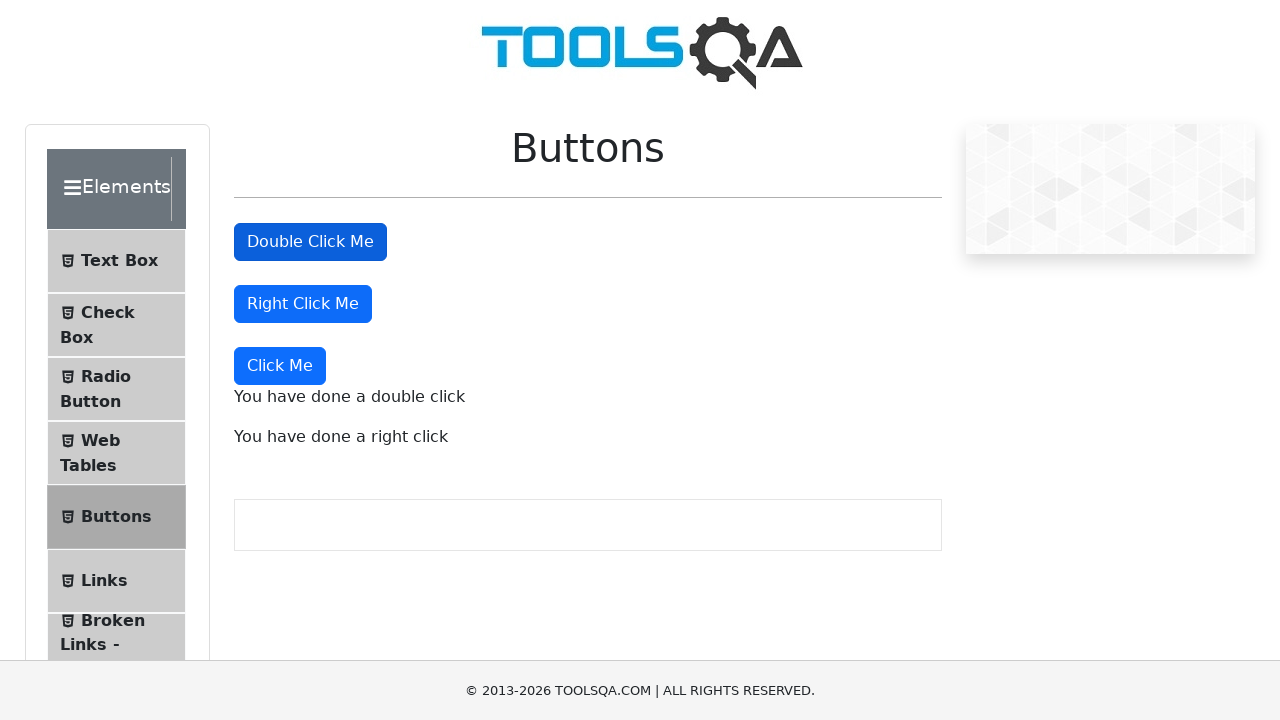

Right click message appeared
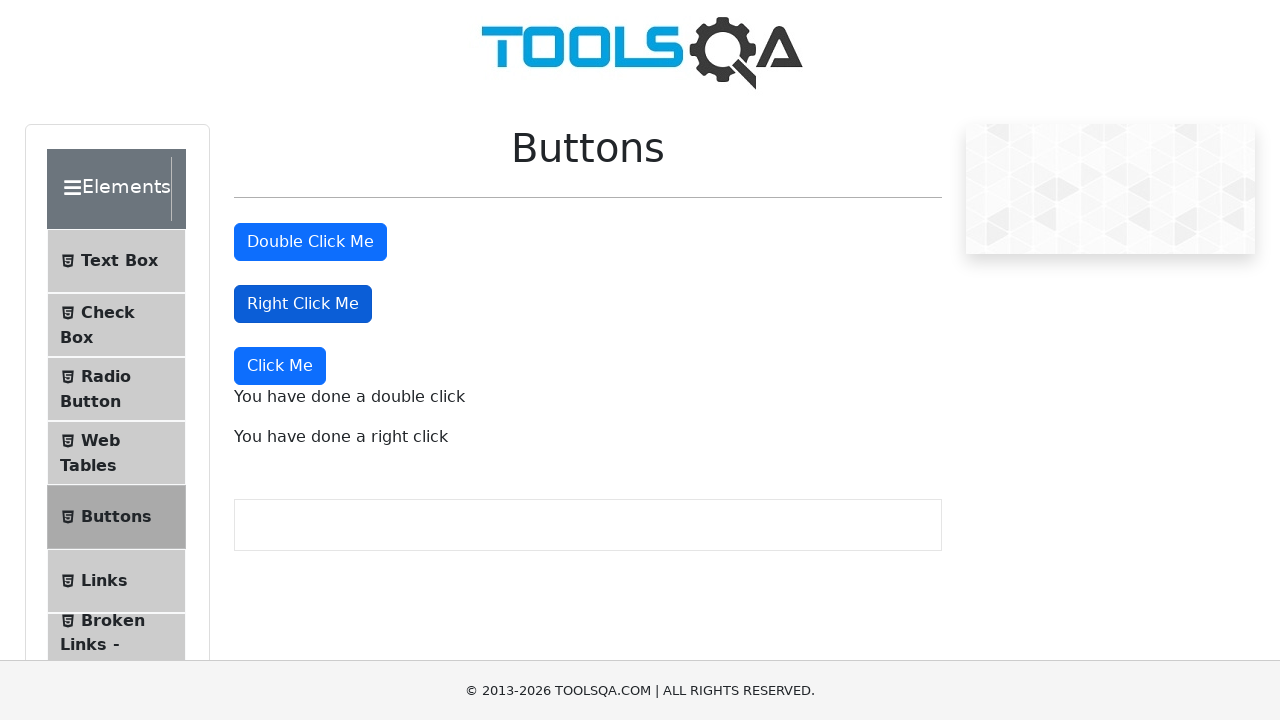

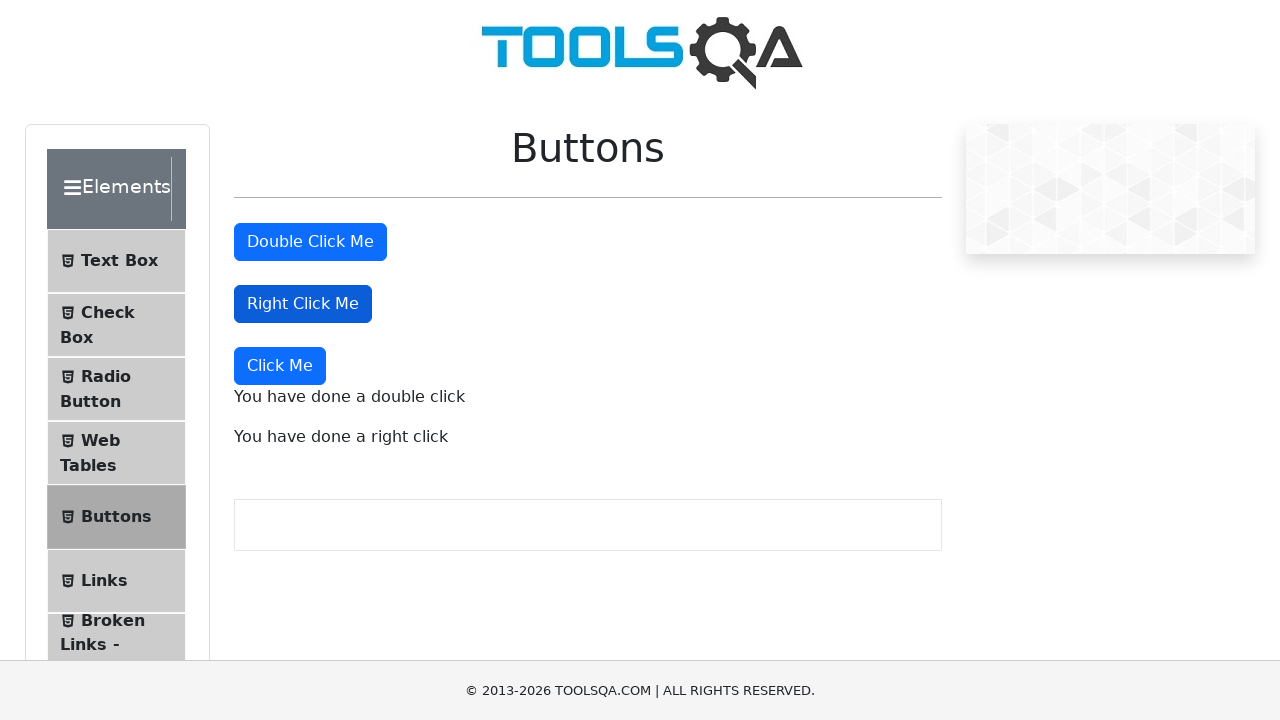